Tests basic browser navigation by visiting the Rahul Shetty Academy homepage, navigating to the lifetime-access page, then using browser back, forward, and refresh controls.

Starting URL: https://rahulshettyacademy.com/

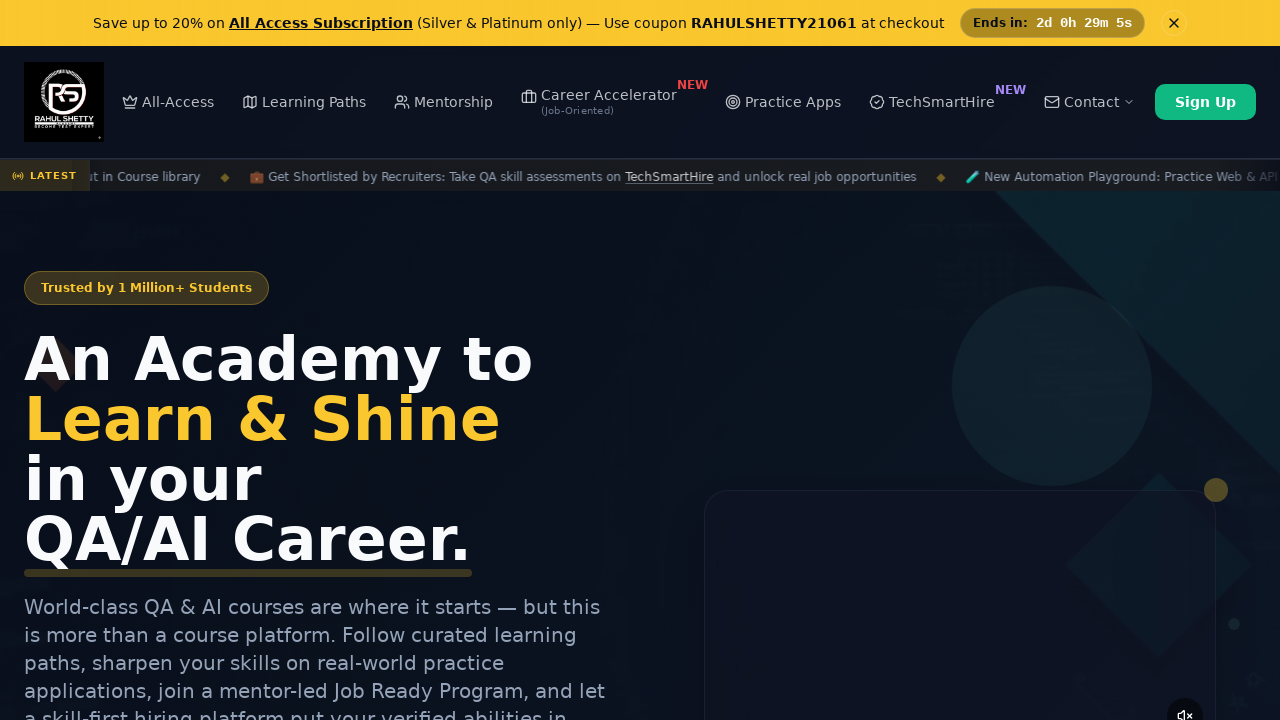

Navigated to lifetime-access page
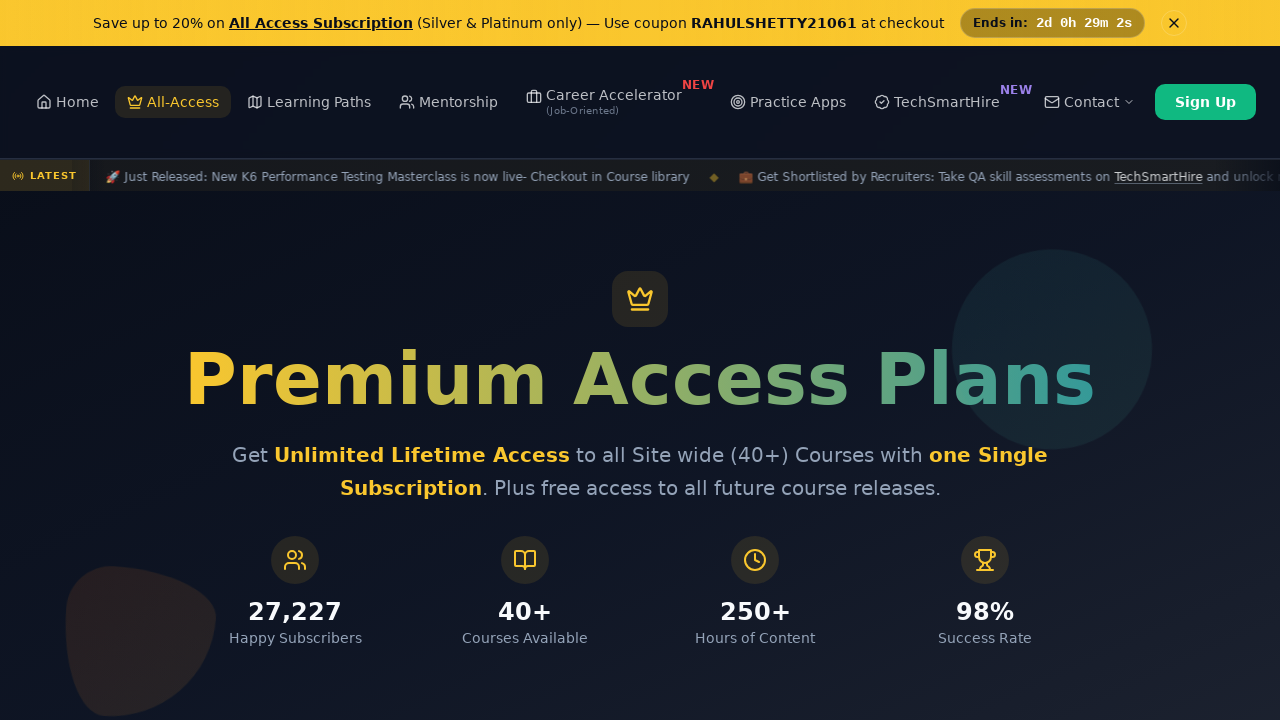

Navigated back to previous page
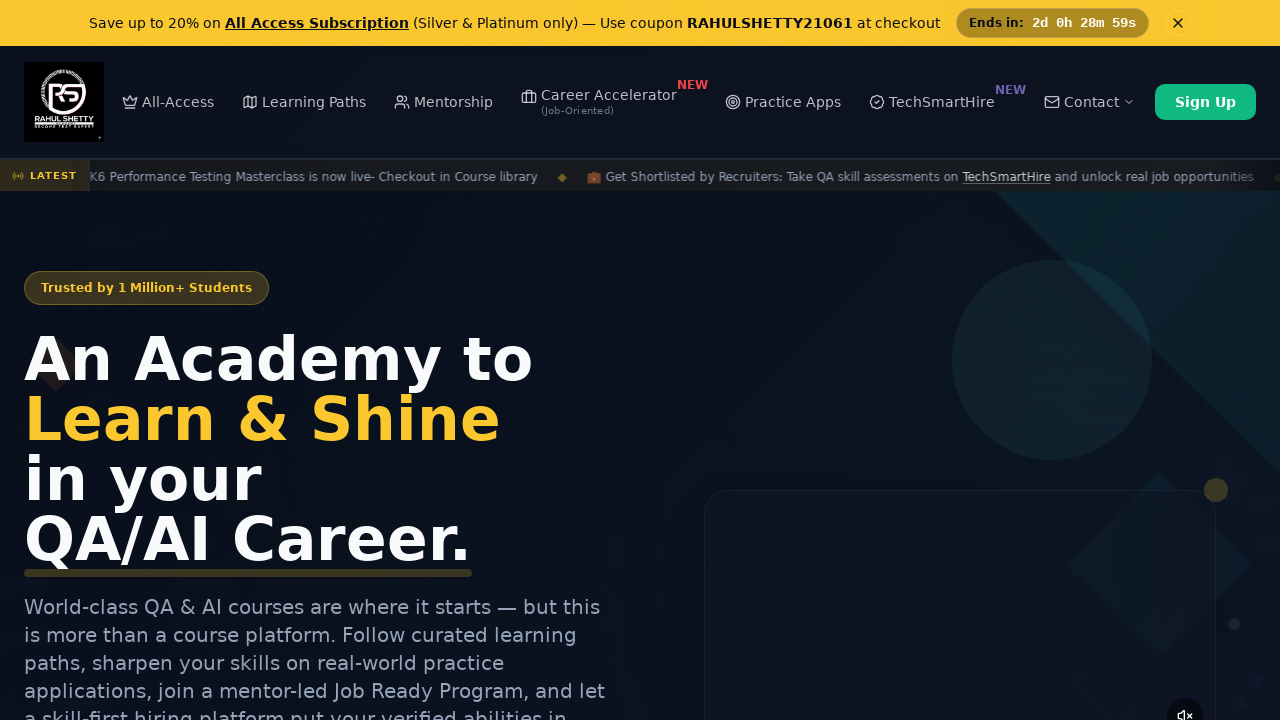

Navigated forward to lifetime-access page again
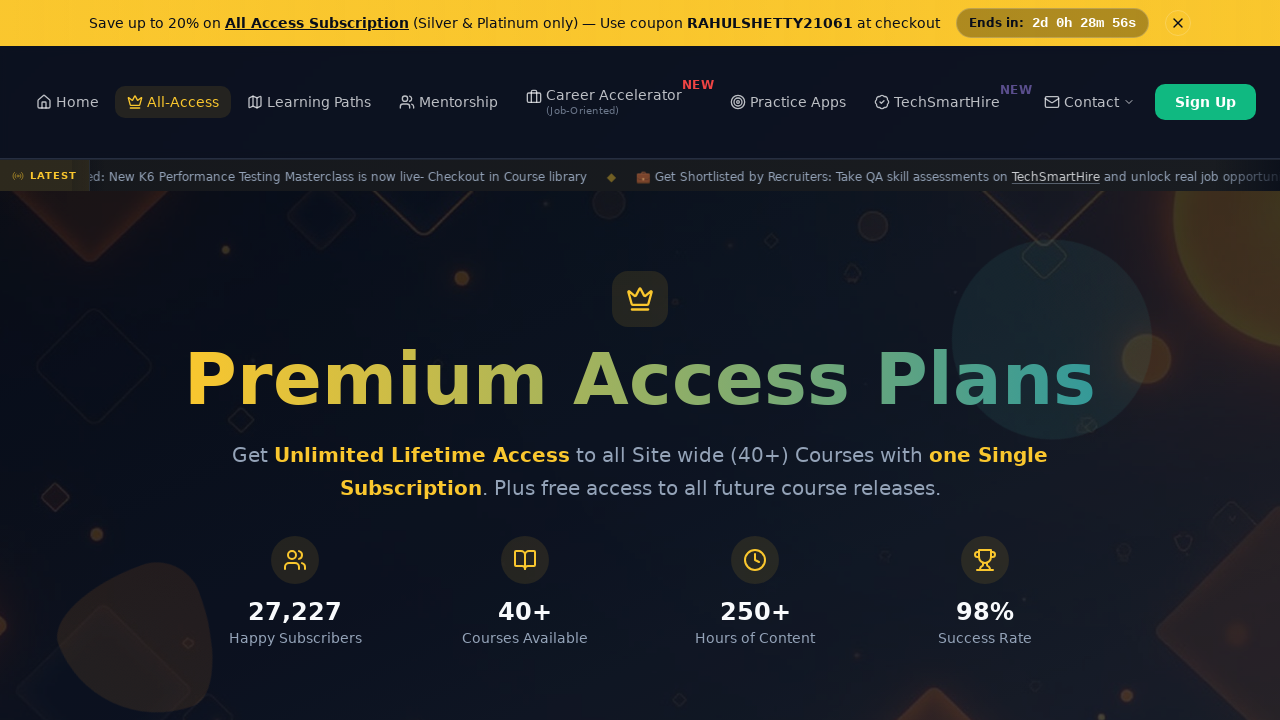

Refreshed the current page
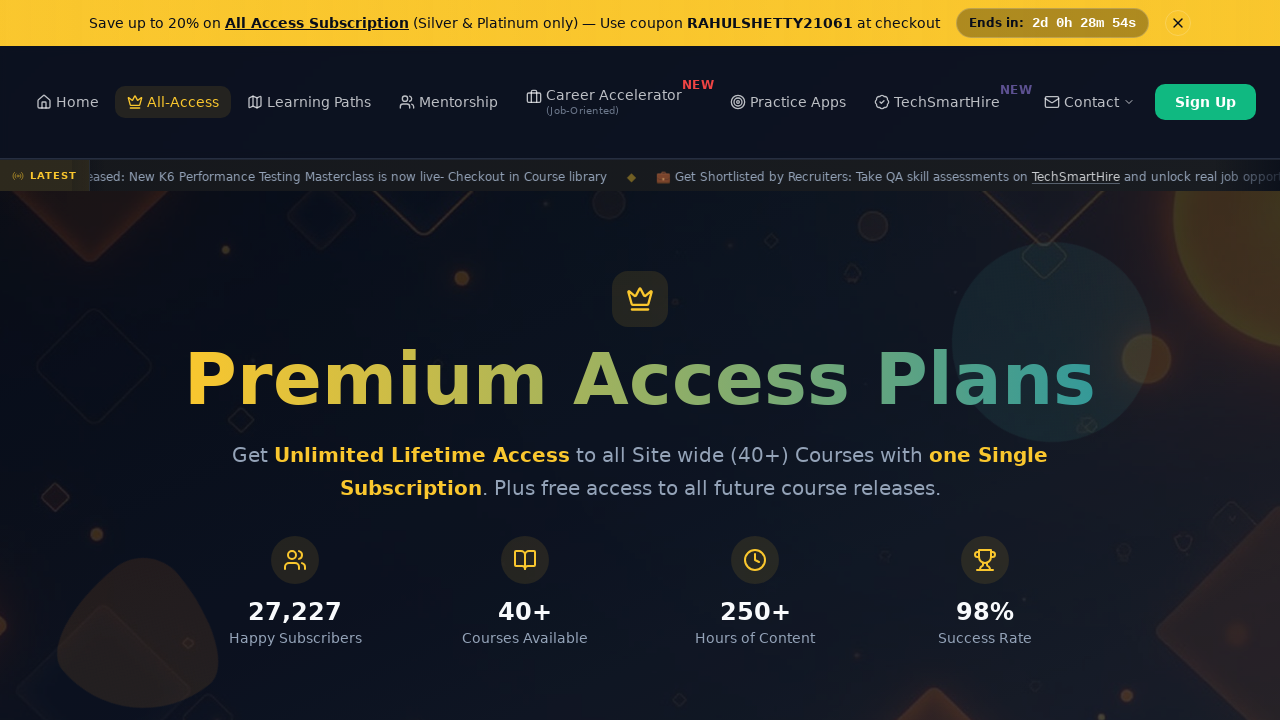

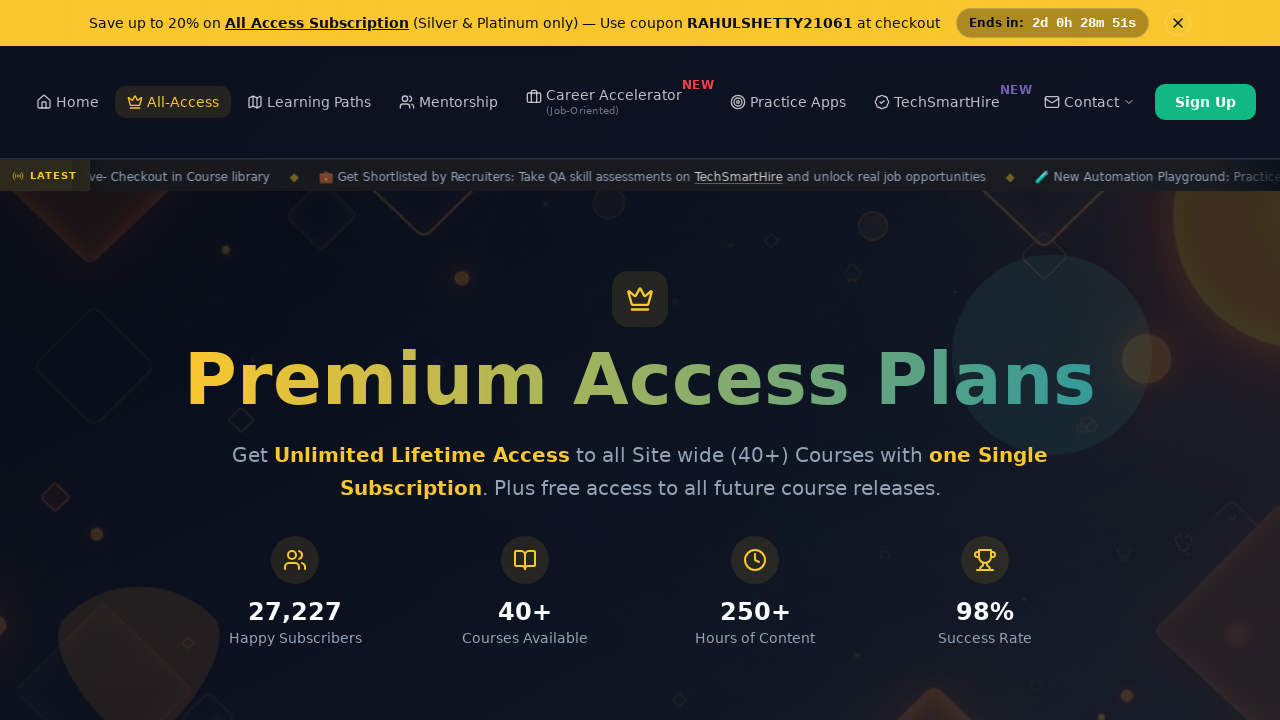